Tests registration form validation by submitting empty data and verifying that appropriate error messages are displayed for all required fields (name, email, confirm email, password, confirm password, phone)

Starting URL: https://alada.vn/tai-khoan/dang-ky.html

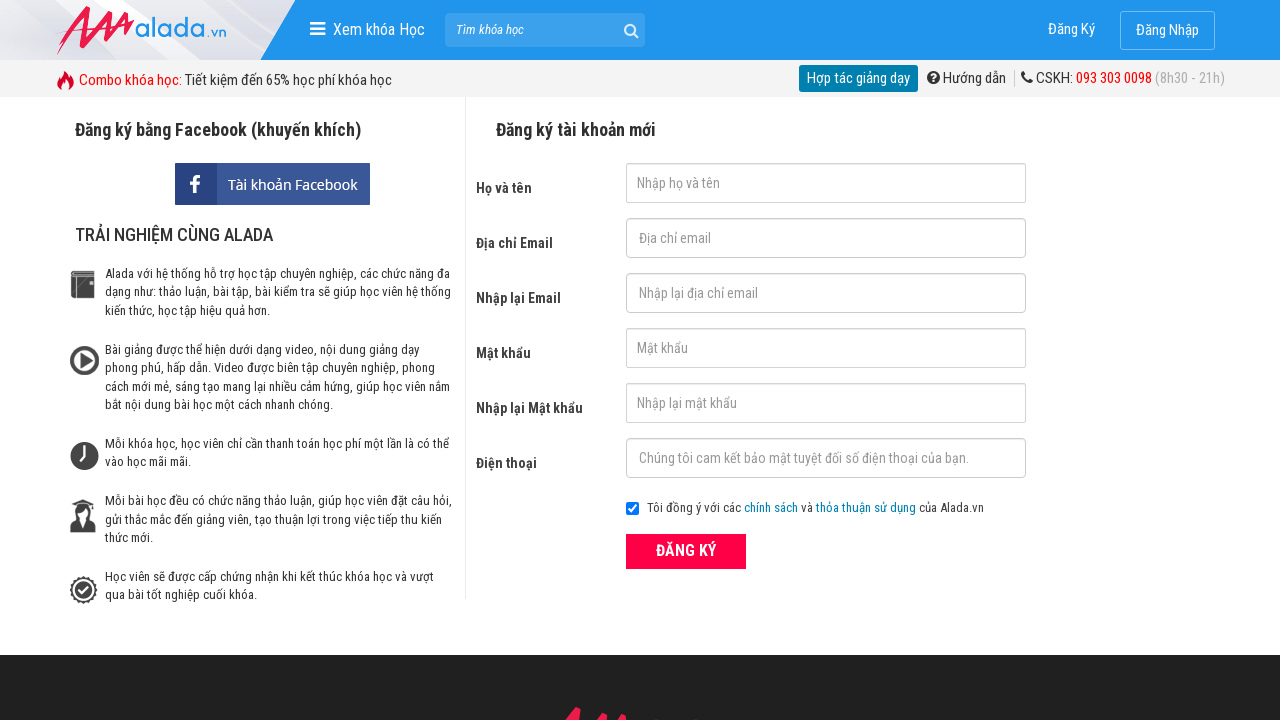

Cleared first name field on #txtFirstname
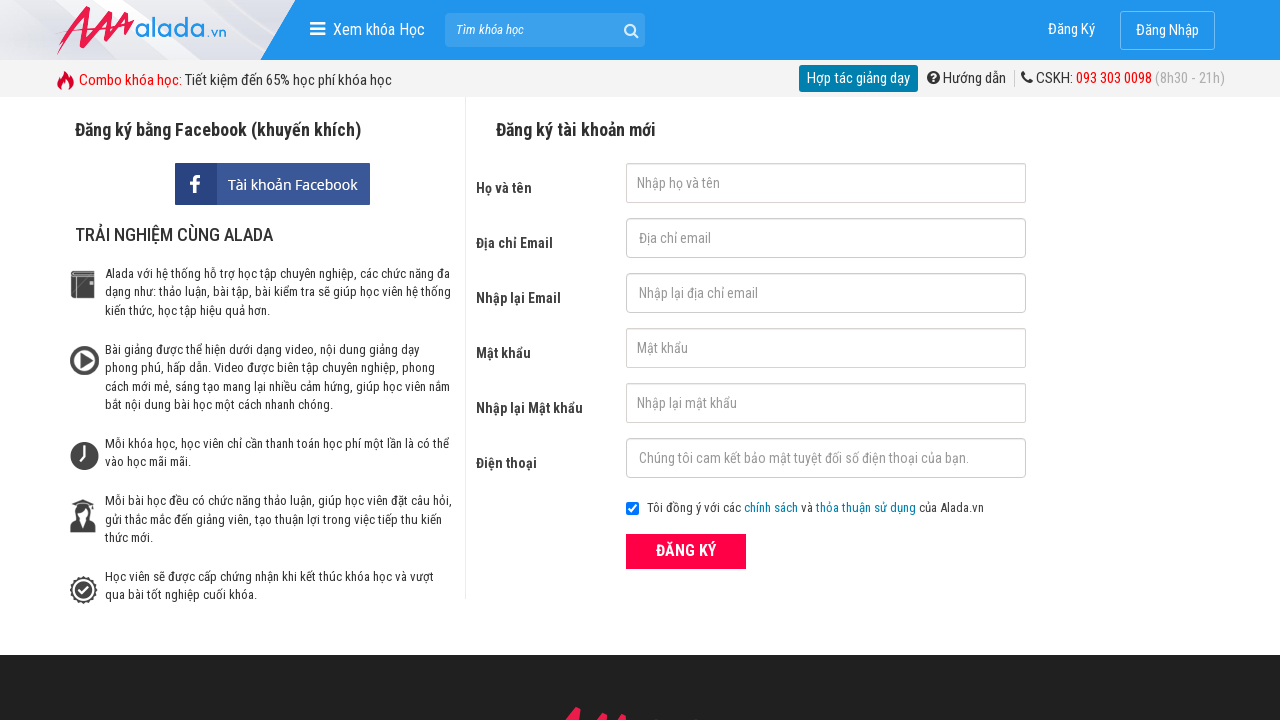

Cleared email field on #txtEmail
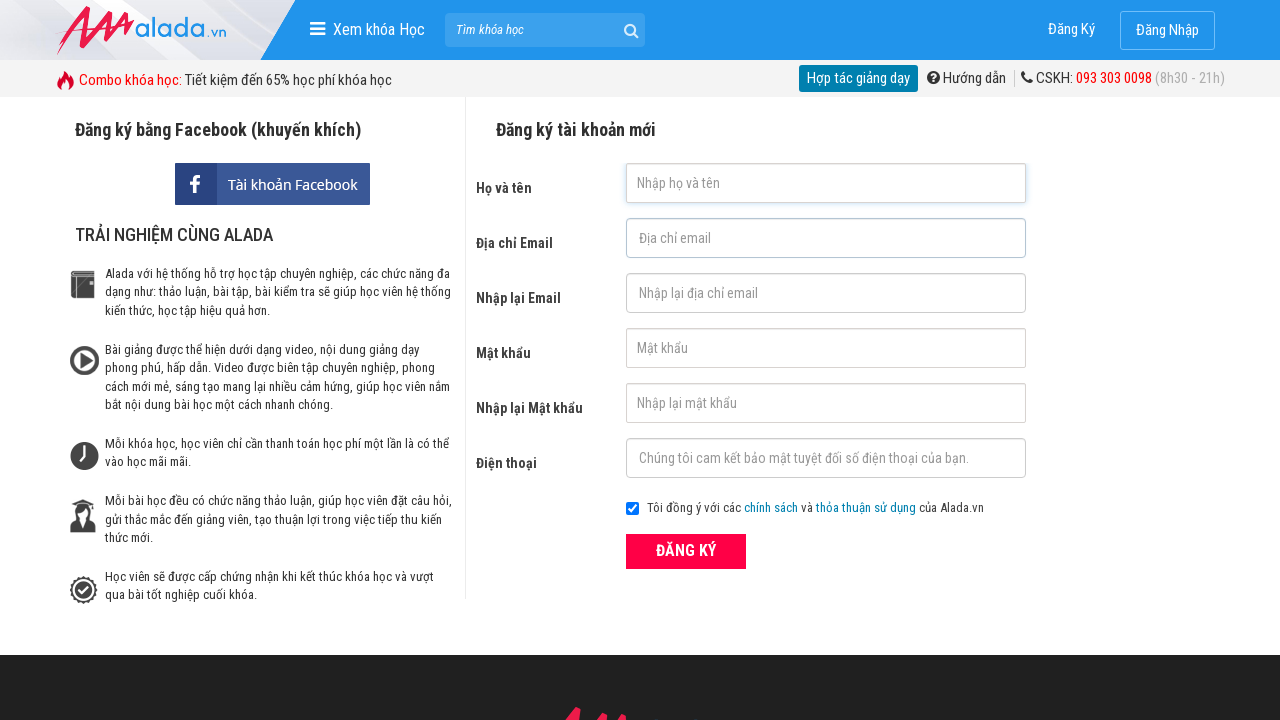

Cleared confirm email field on #txtCEmail
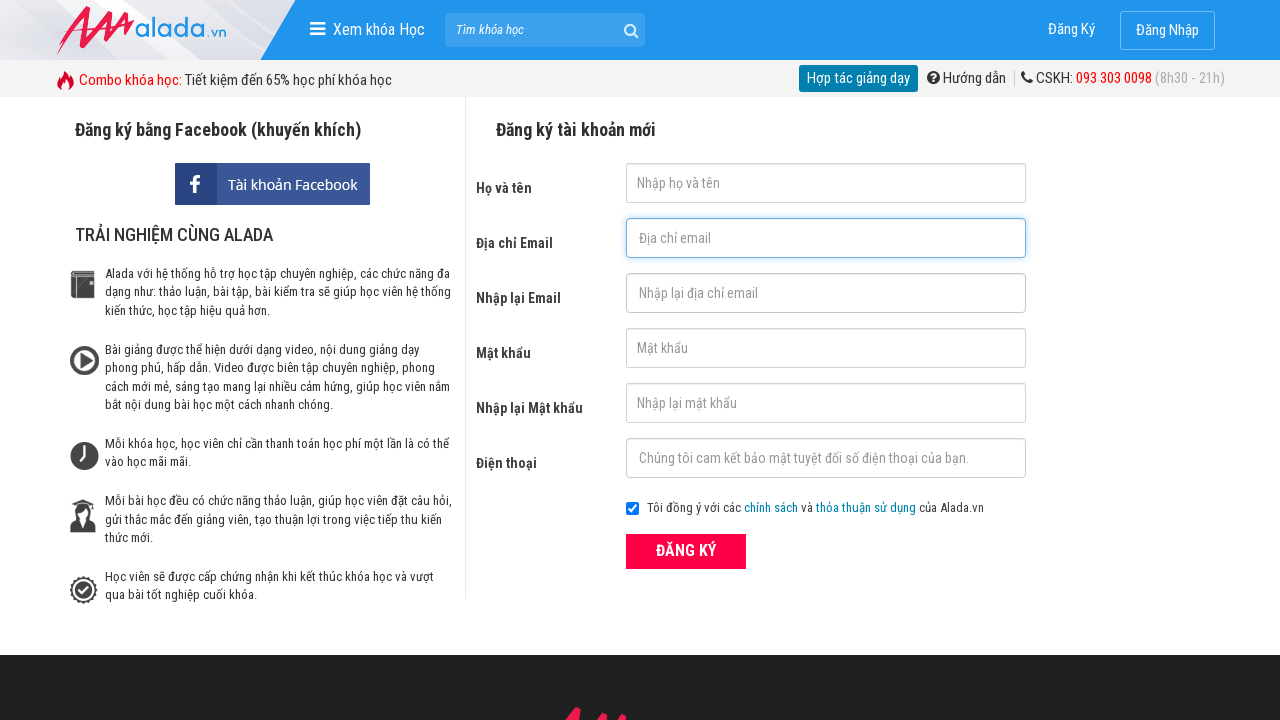

Cleared password field on #txtPassword
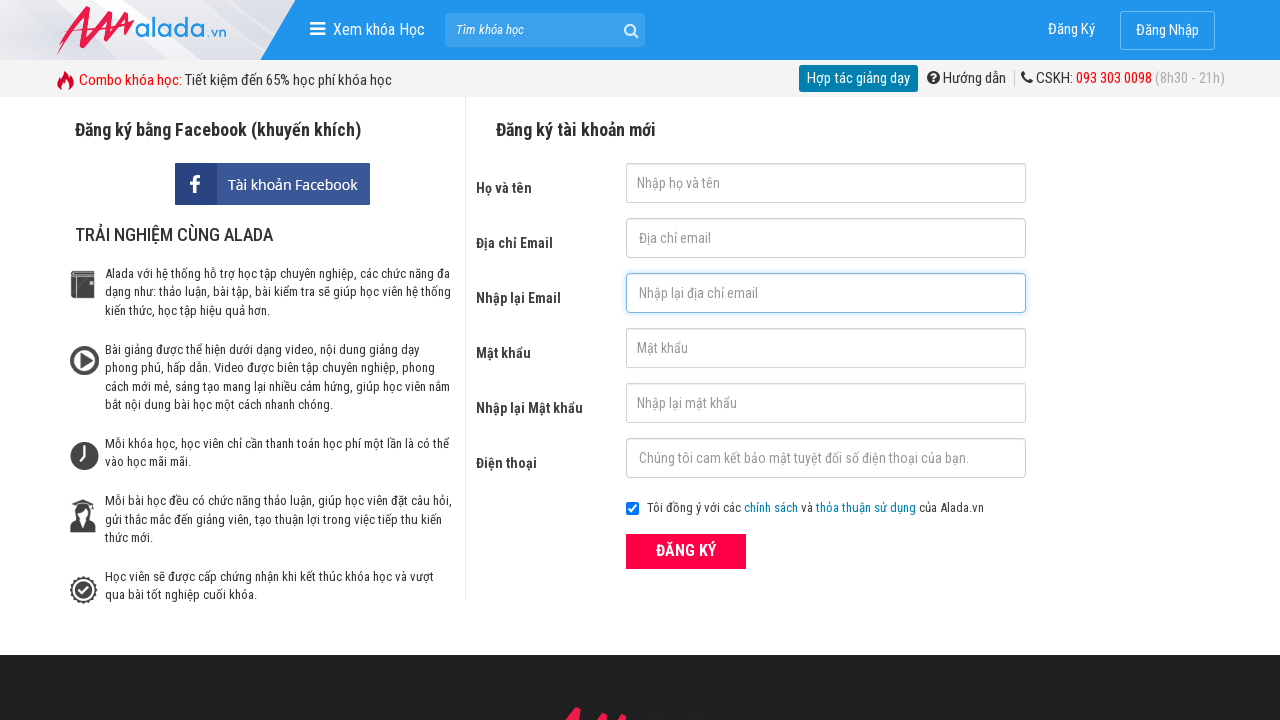

Cleared confirm password field on #txtCPassword
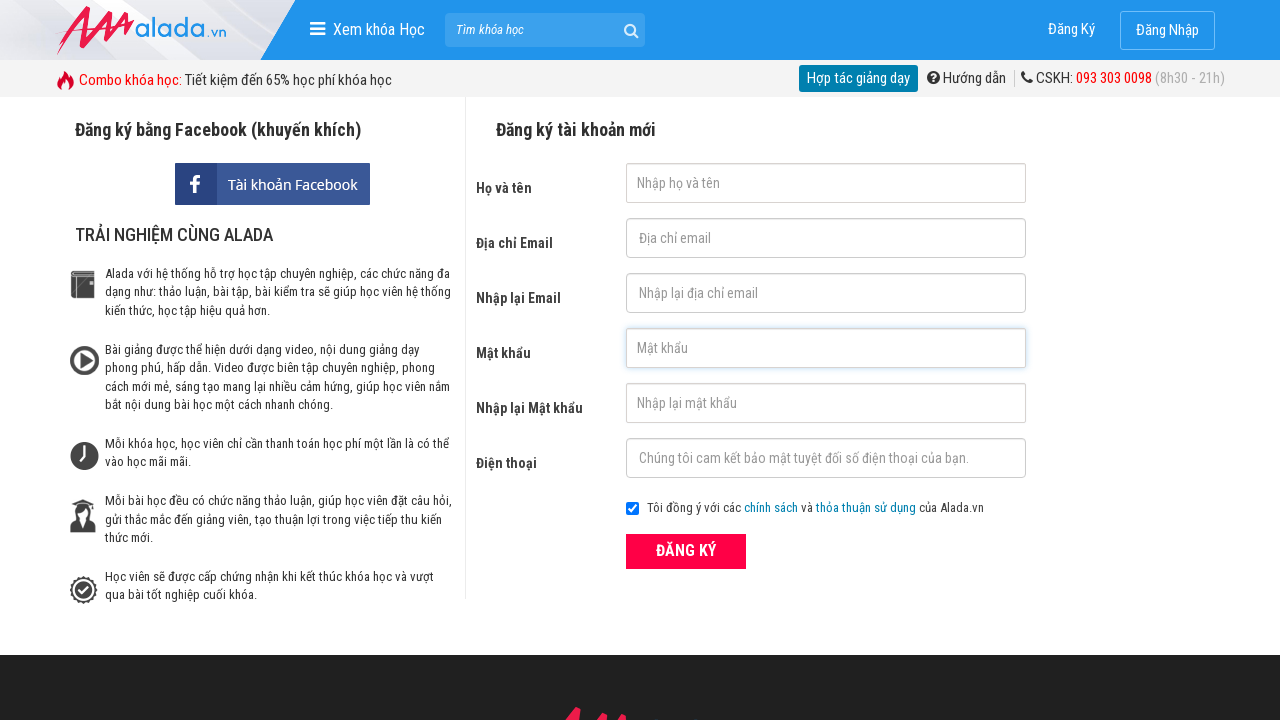

Cleared phone field on #txtPhone
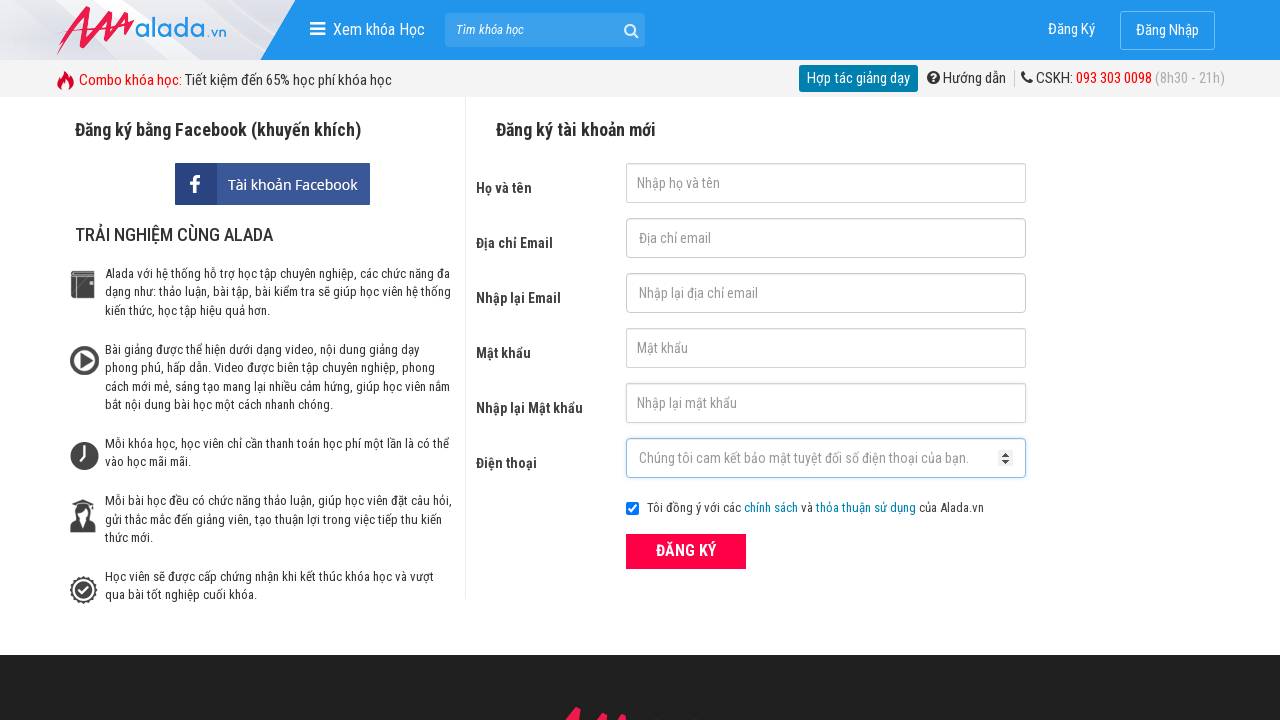

Clicked register button with all empty fields at (686, 551) on xpath=//form[@id='frmLogin']//button[text()='ĐĂNG KÝ']
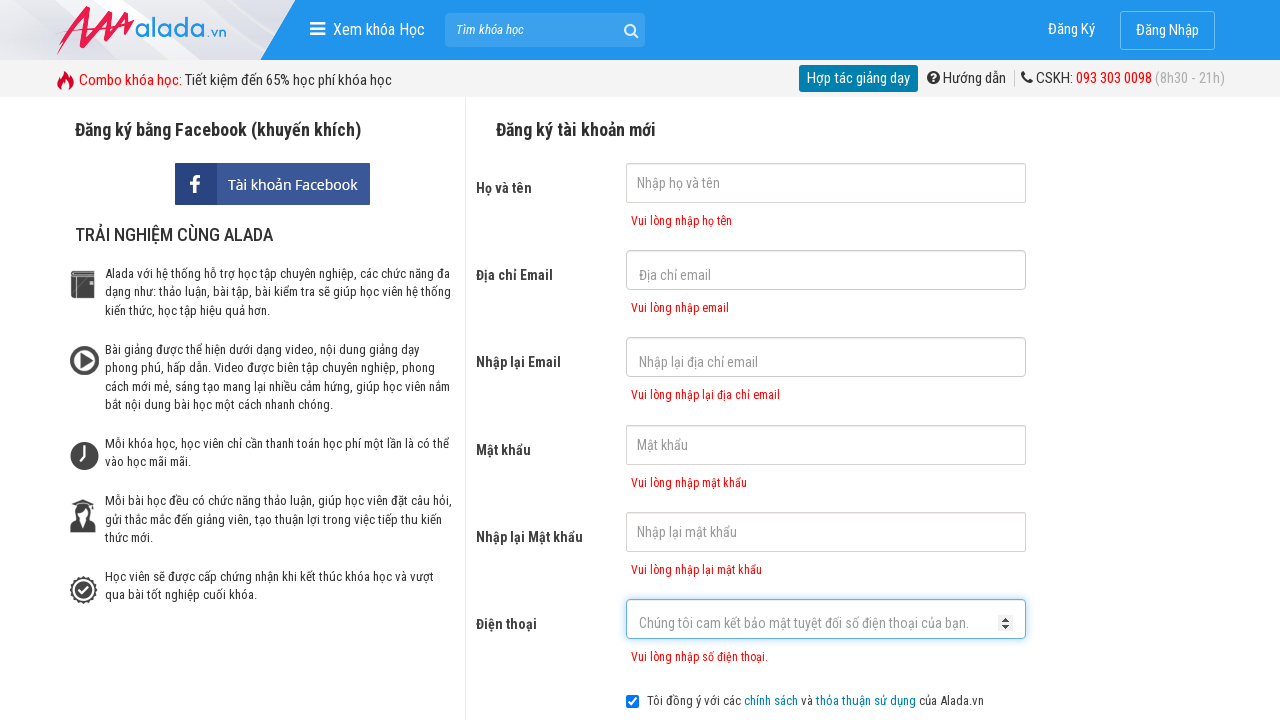

First name error message appeared
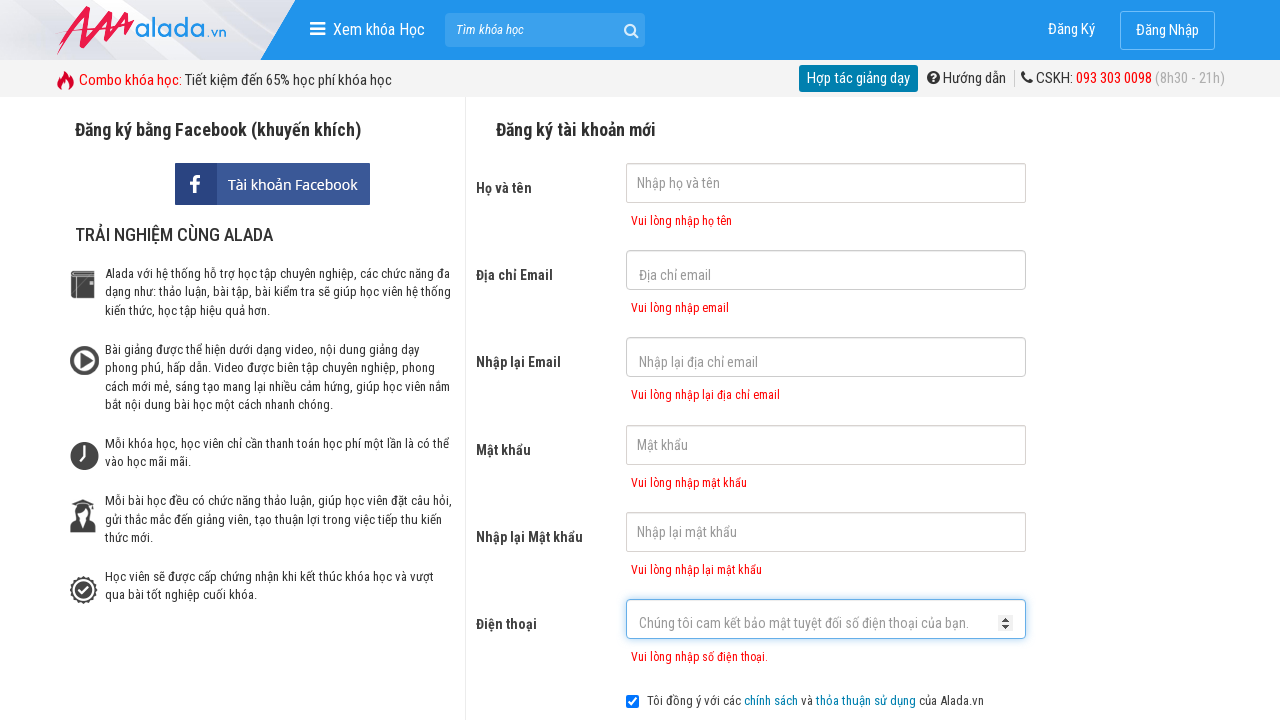

Email error message appeared
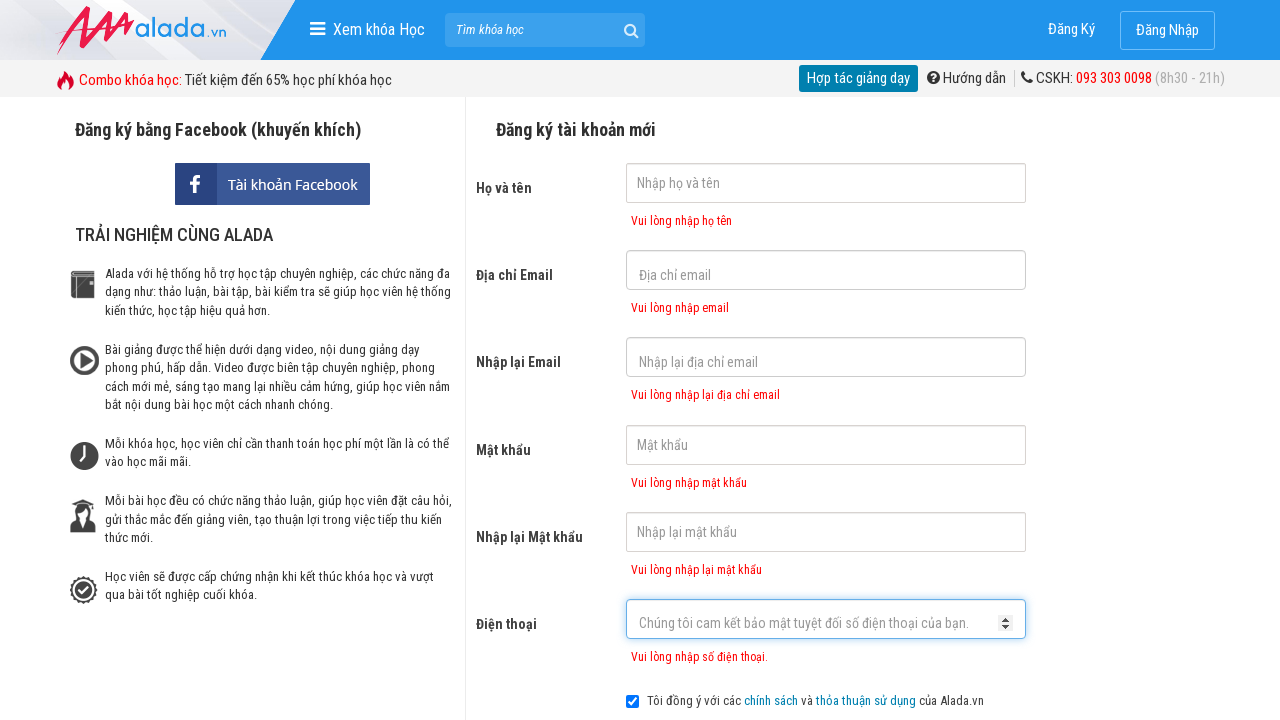

Confirm email error message appeared
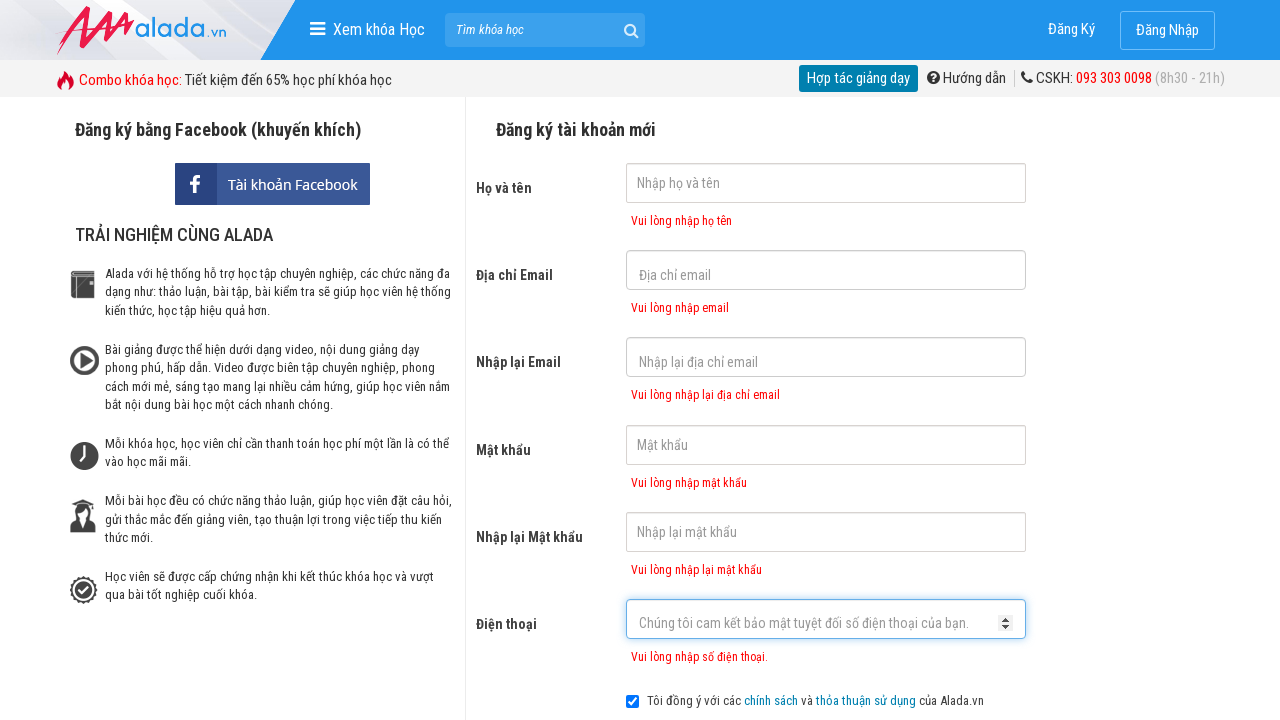

Password error message appeared
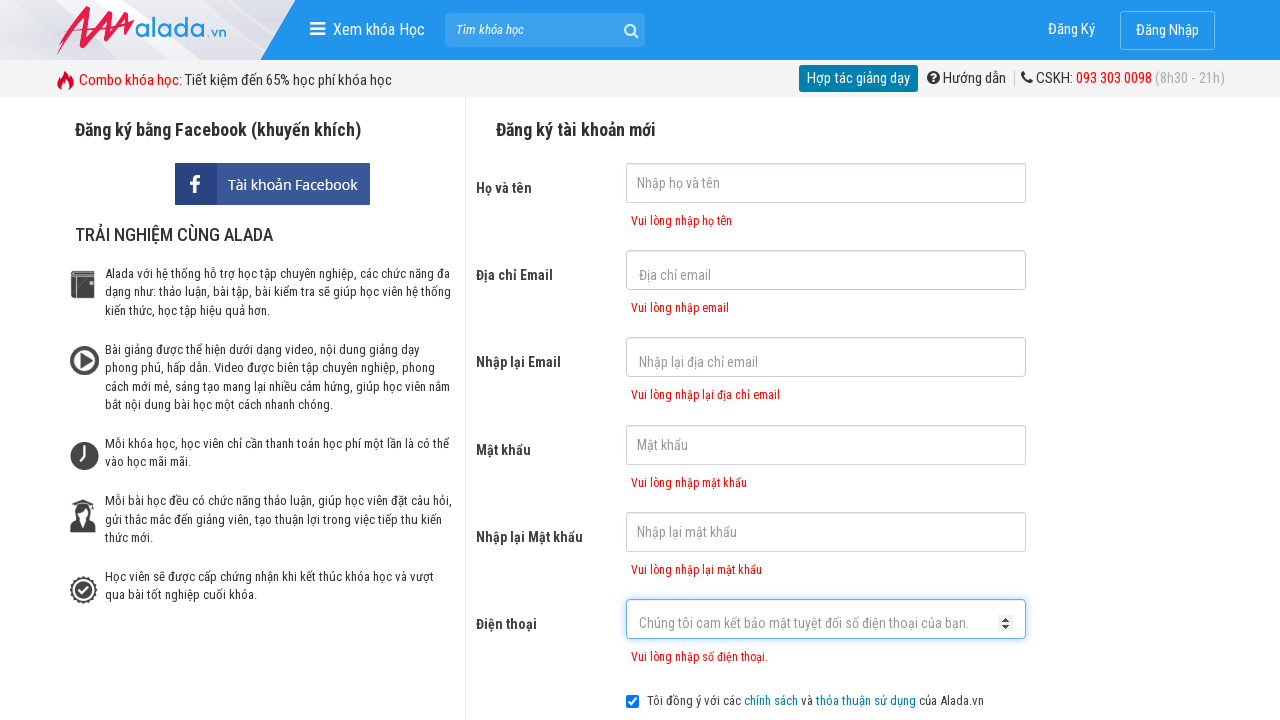

Confirm password error message appeared
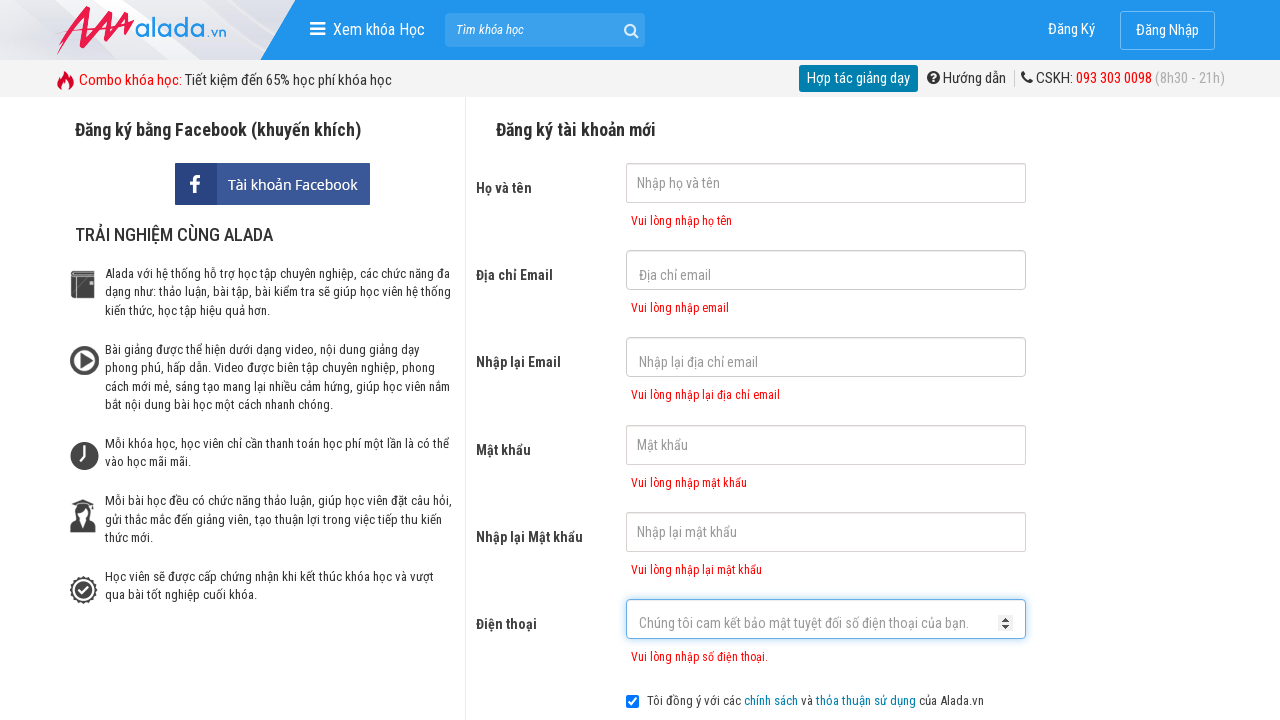

Phone error message appeared
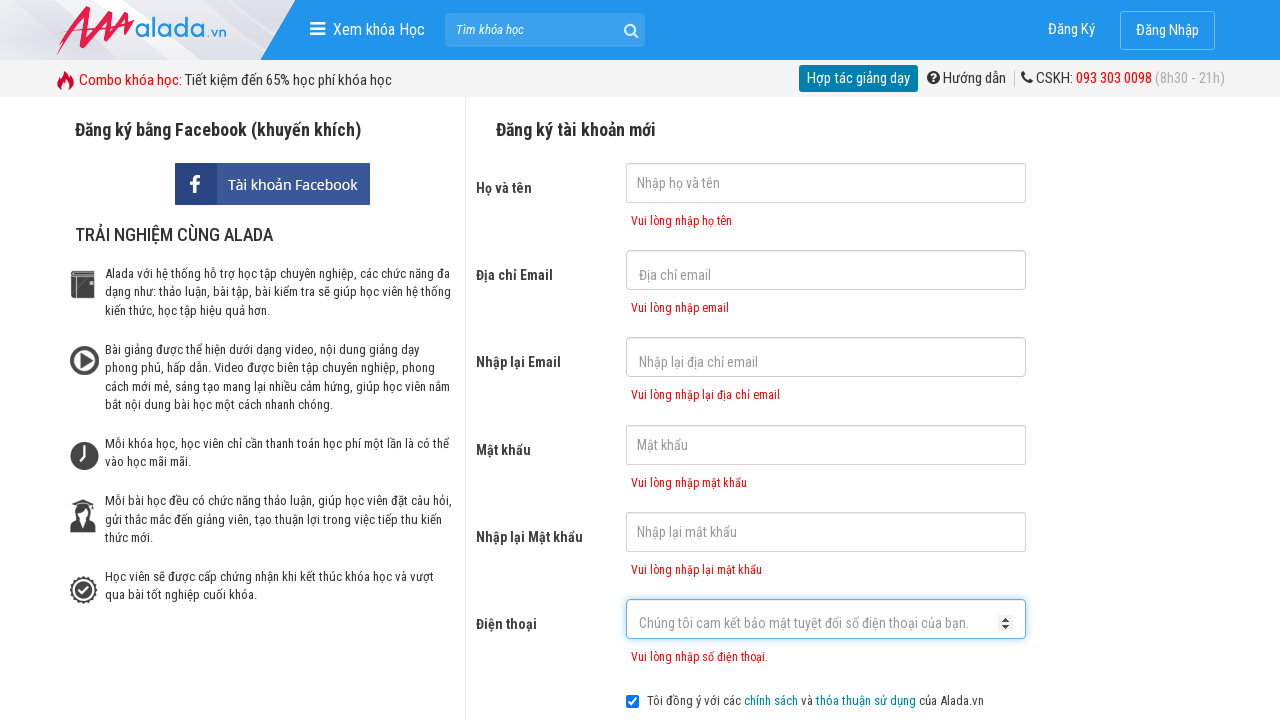

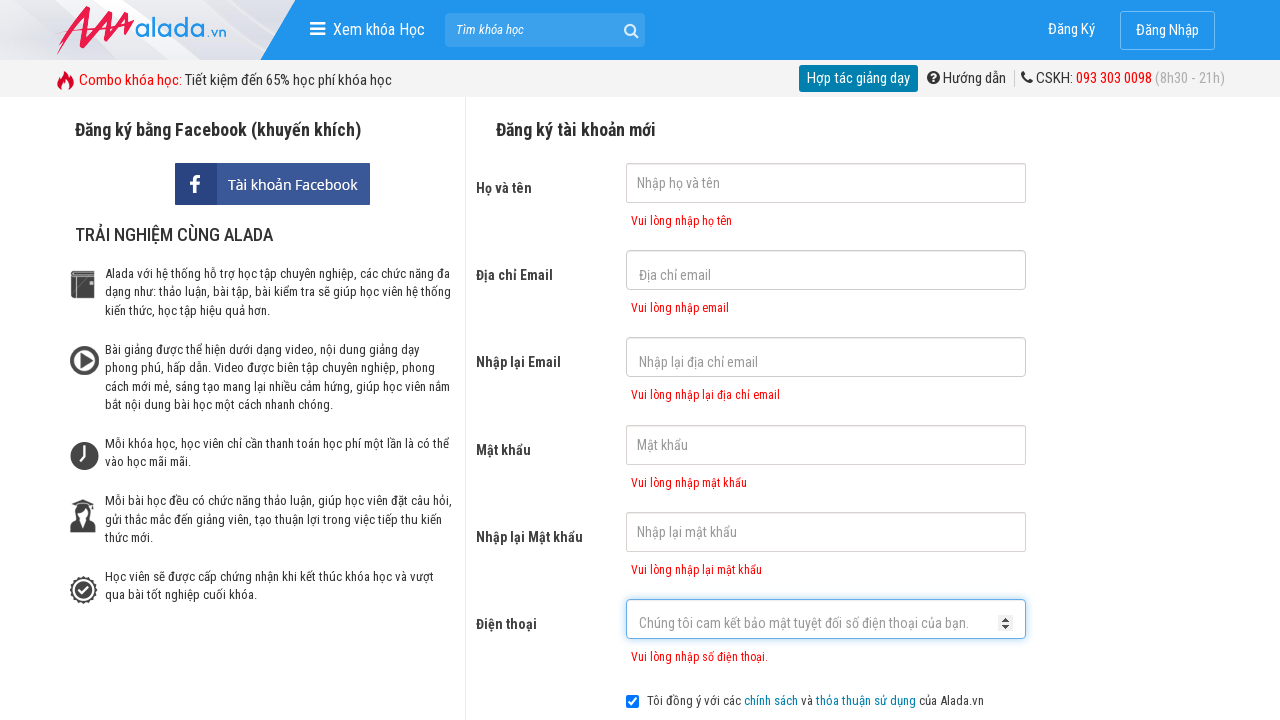